Tests that the browser back button works correctly with routing filters

Starting URL: https://demo.playwright.dev/todomvc

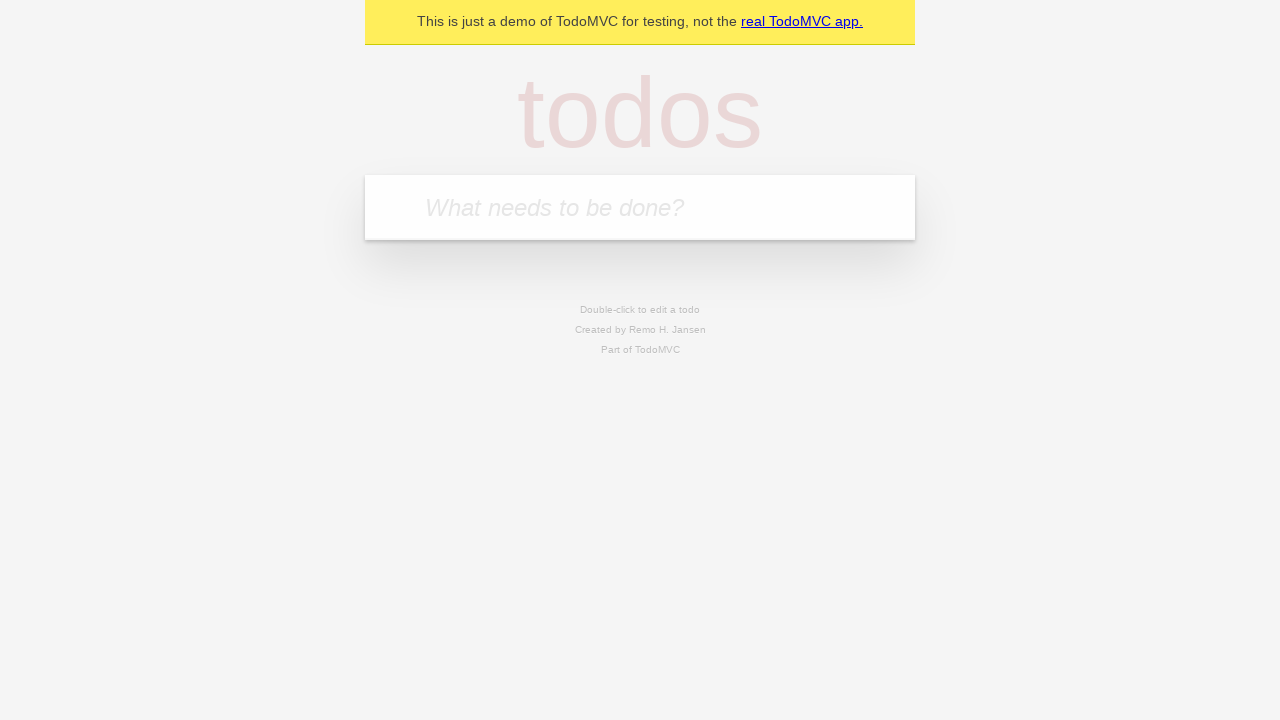

Filled todo input with 'buy some cheese' on internal:attr=[placeholder="What needs to be done?"i]
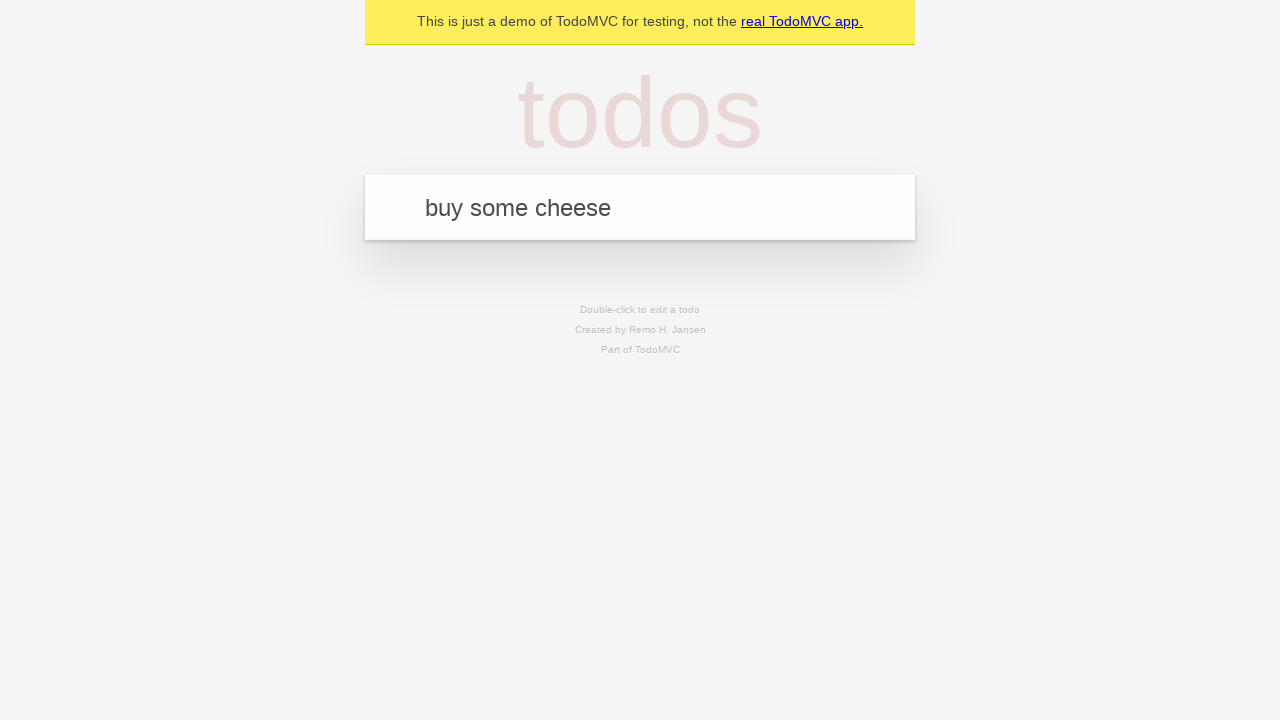

Pressed Enter to create first todo item on internal:attr=[placeholder="What needs to be done?"i]
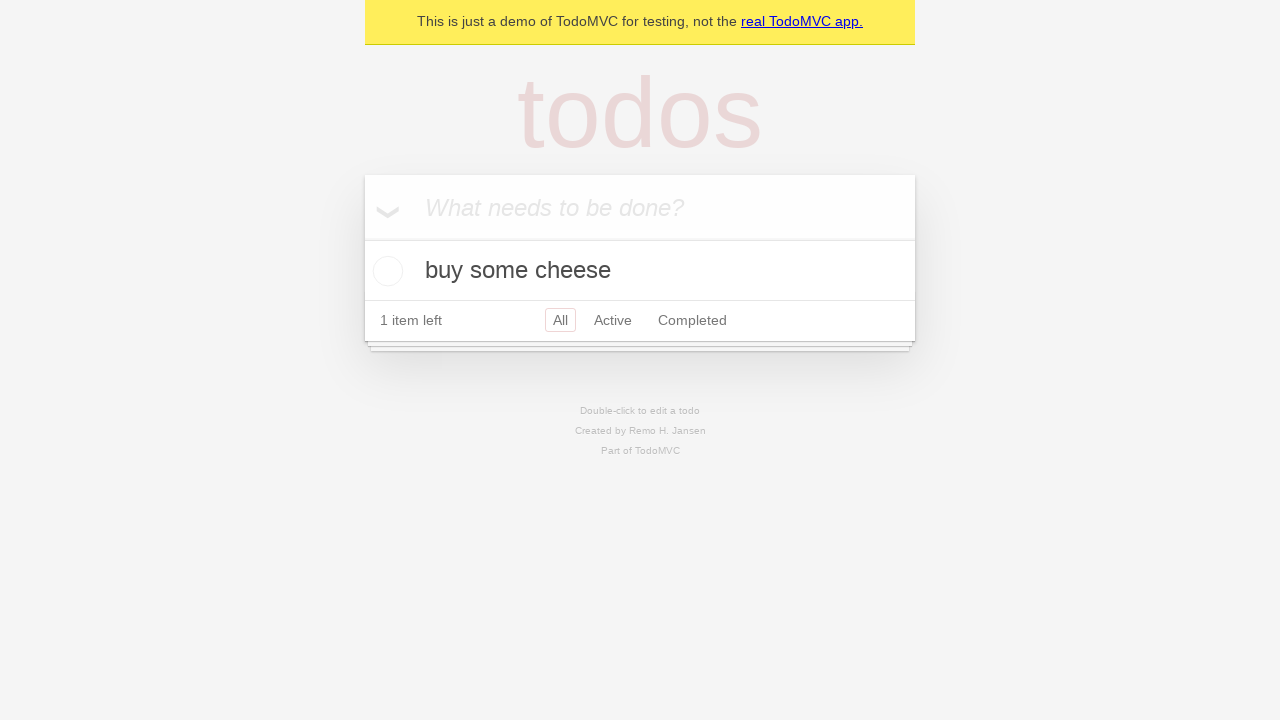

Filled todo input with 'feed the cat' on internal:attr=[placeholder="What needs to be done?"i]
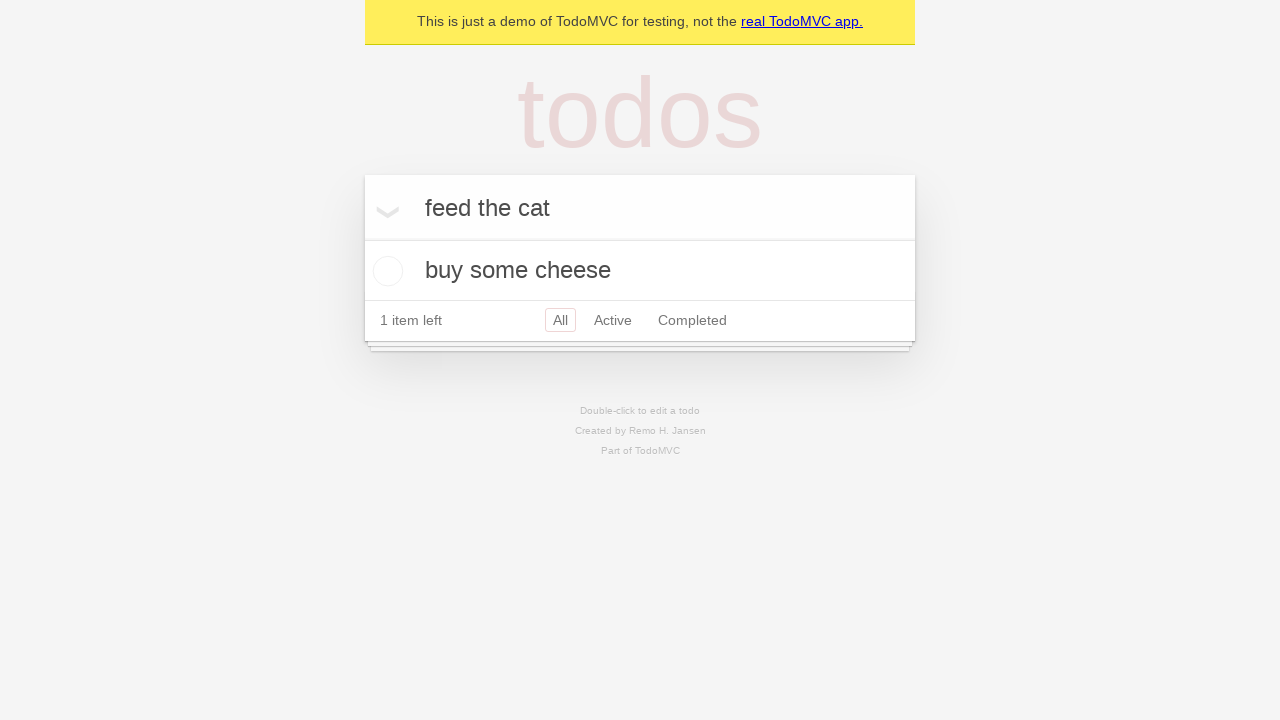

Pressed Enter to create second todo item on internal:attr=[placeholder="What needs to be done?"i]
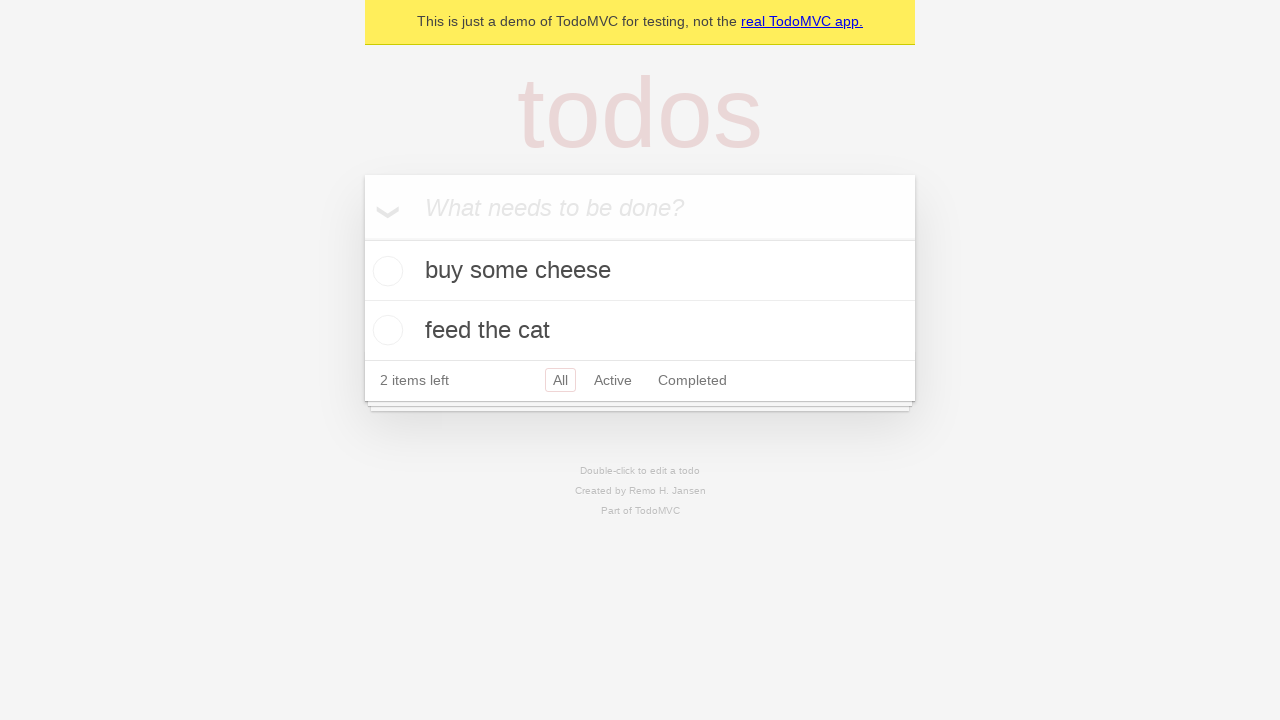

Filled todo input with 'book a doctors appointment' on internal:attr=[placeholder="What needs to be done?"i]
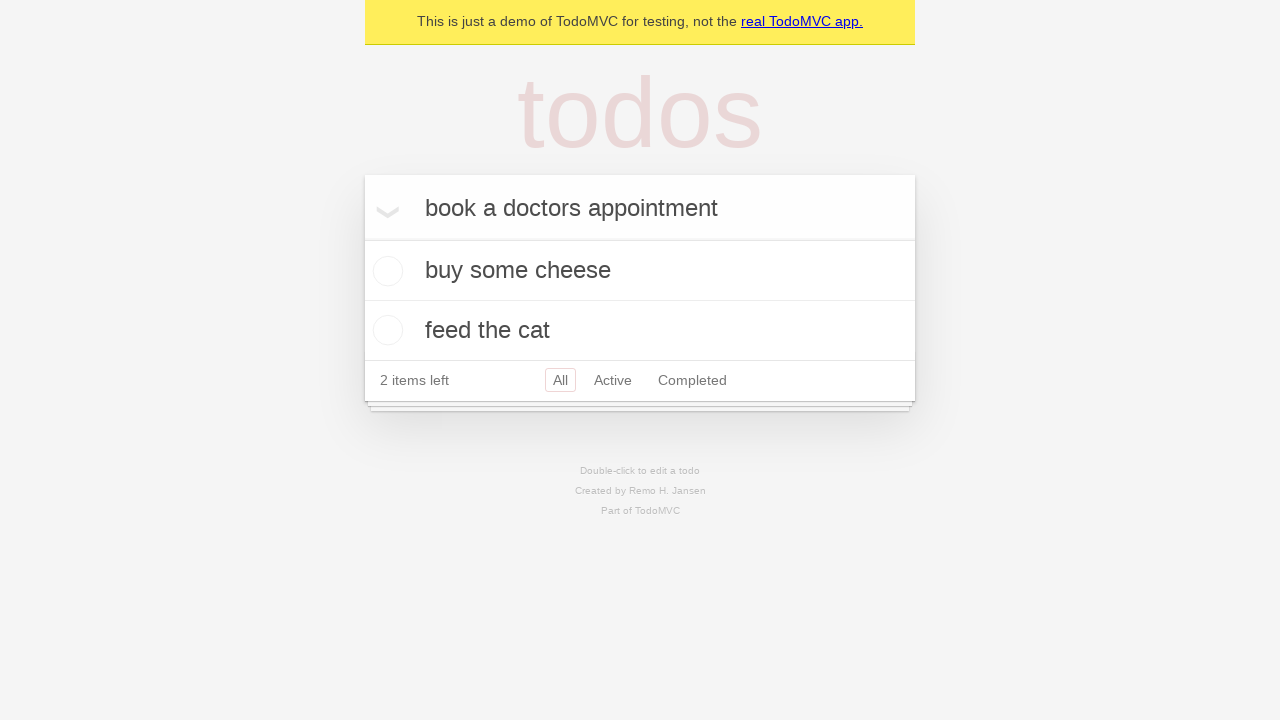

Pressed Enter to create third todo item on internal:attr=[placeholder="What needs to be done?"i]
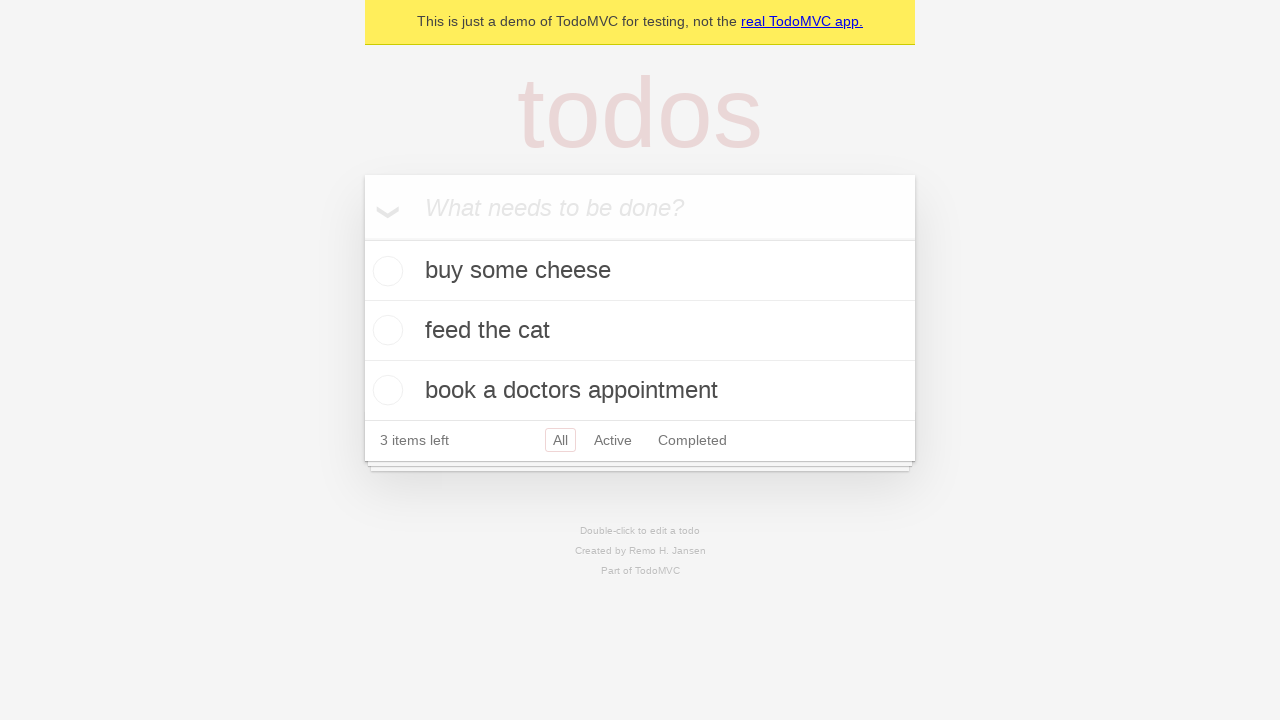

Checked the second todo item checkbox at (385, 330) on internal:testid=[data-testid="todo-item"s] >> nth=1 >> internal:role=checkbox
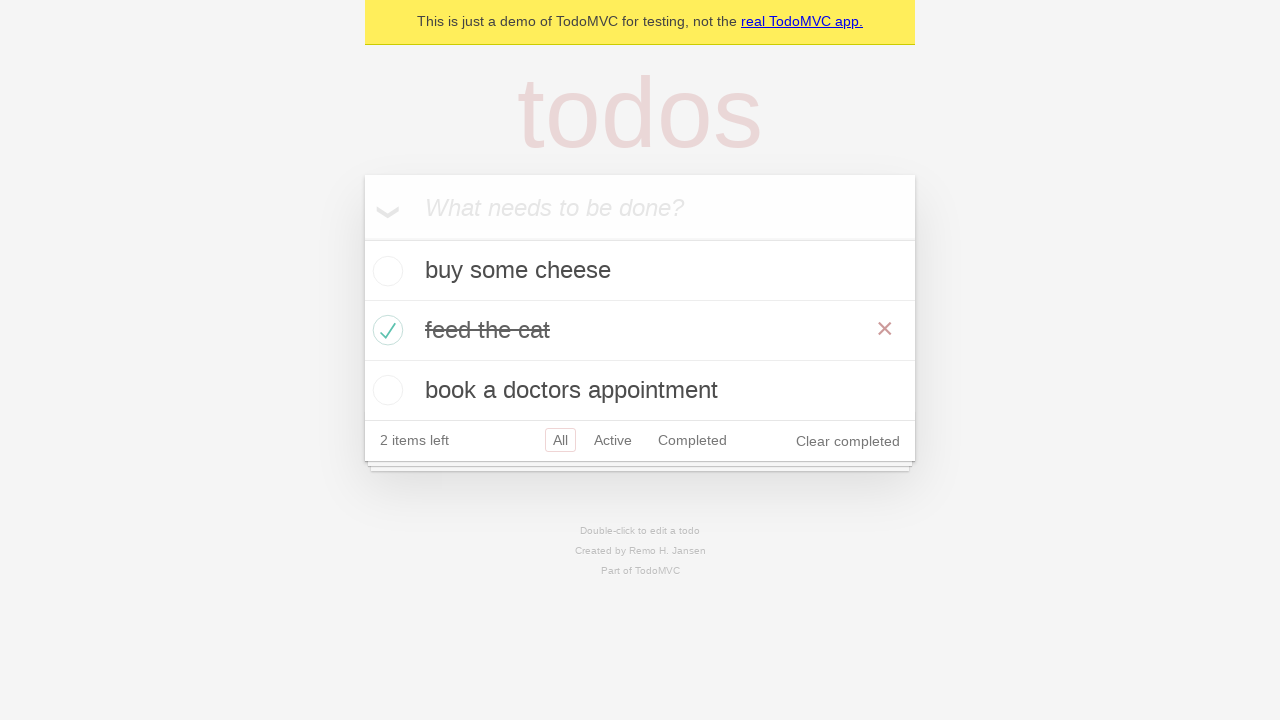

Clicked 'All' filter link at (560, 440) on internal:role=link[name="All"i]
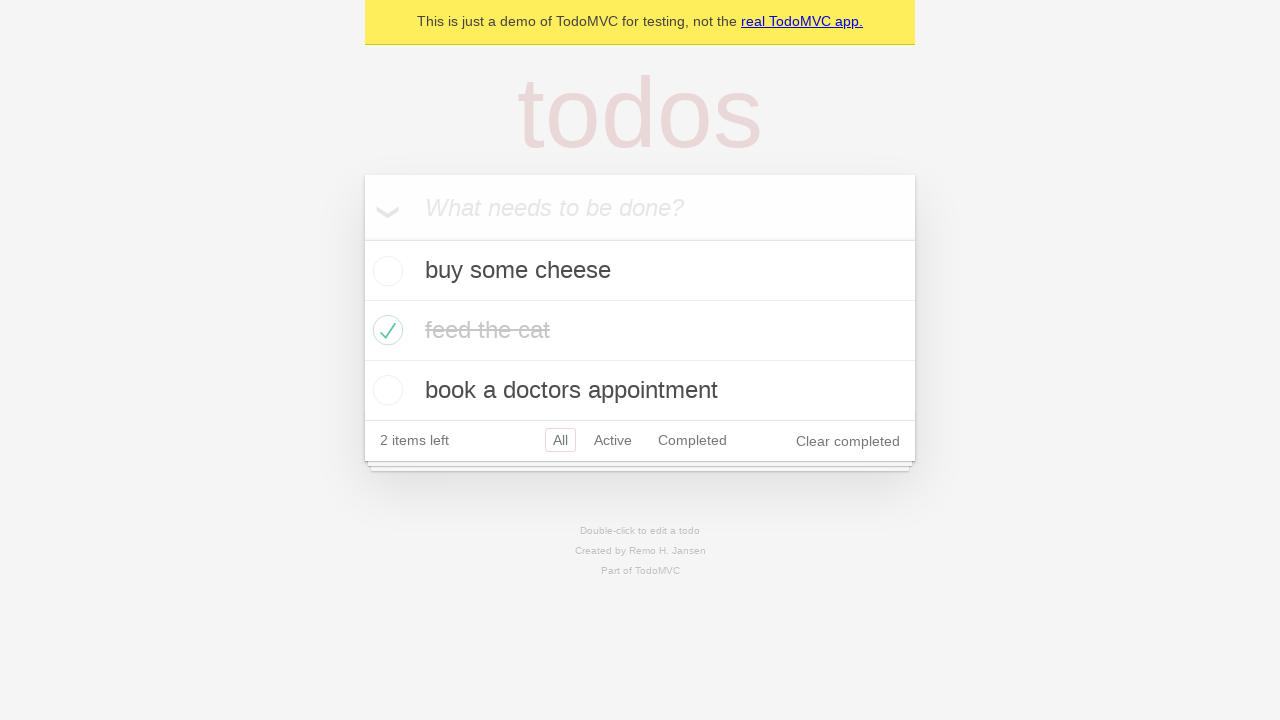

Clicked 'Active' filter link at (613, 440) on internal:role=link[name="Active"i]
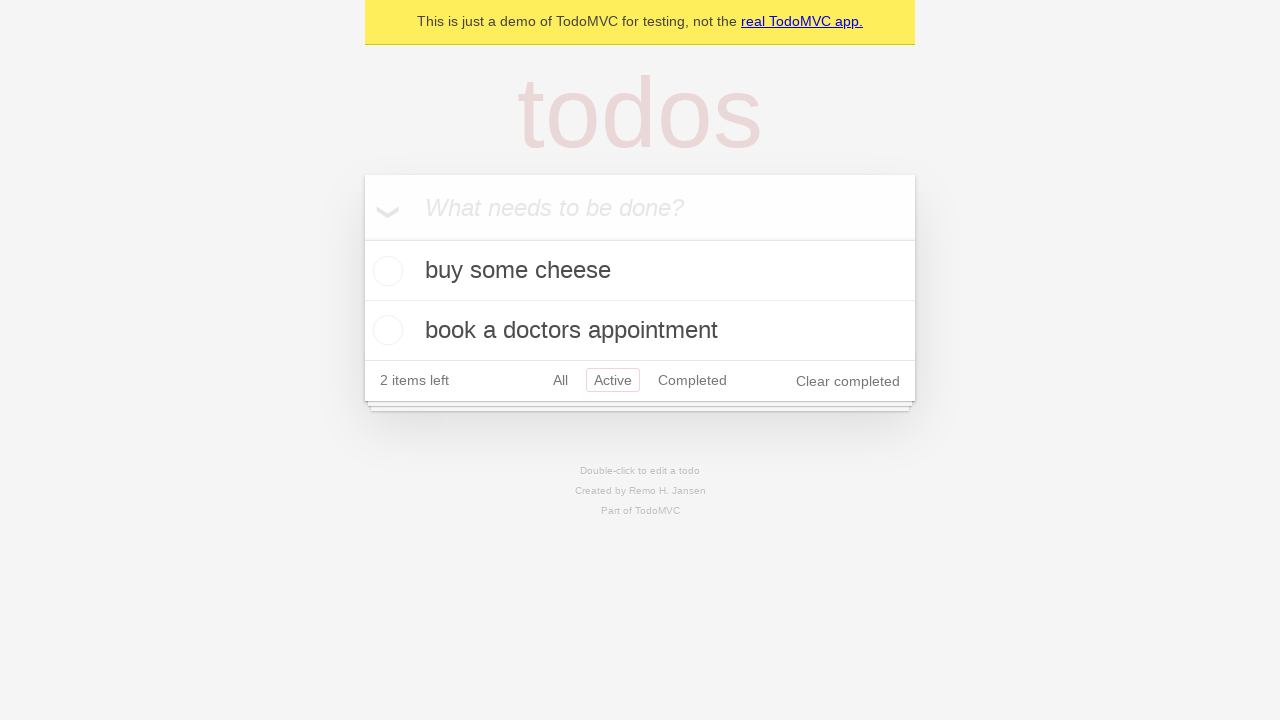

Clicked 'Completed' filter link at (692, 380) on internal:role=link[name="Completed"i]
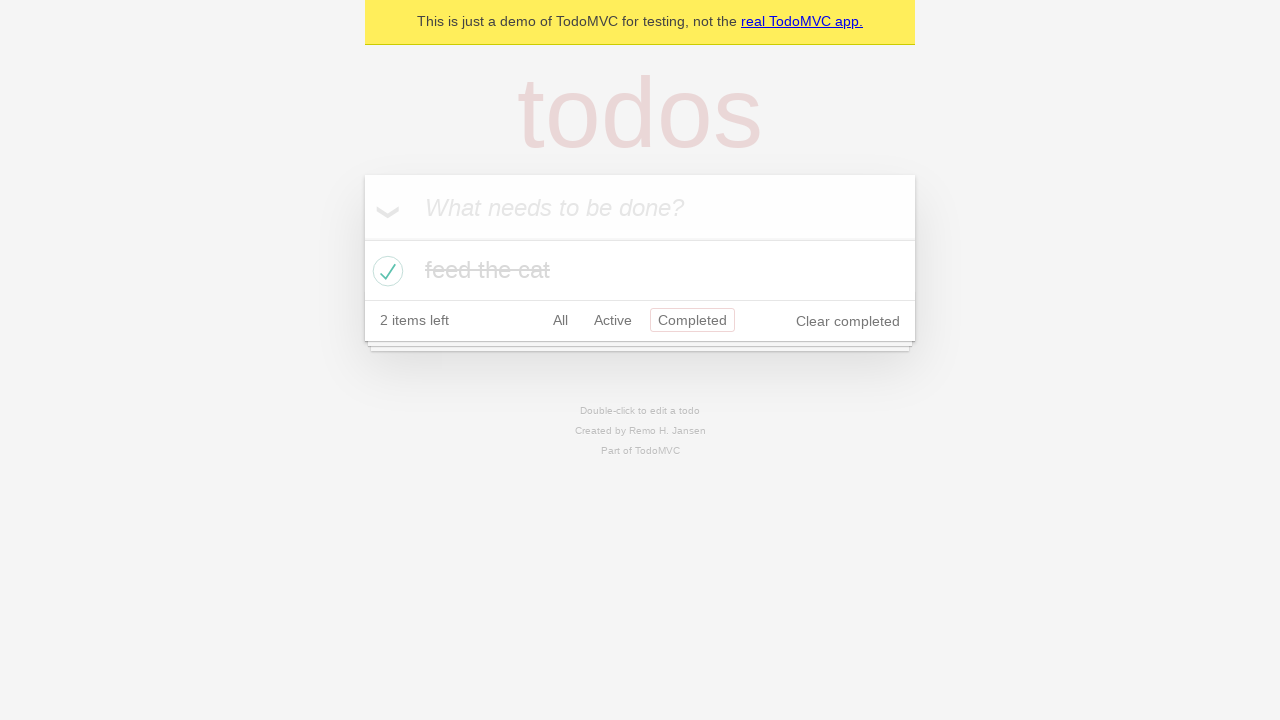

Navigated back from Completed filter
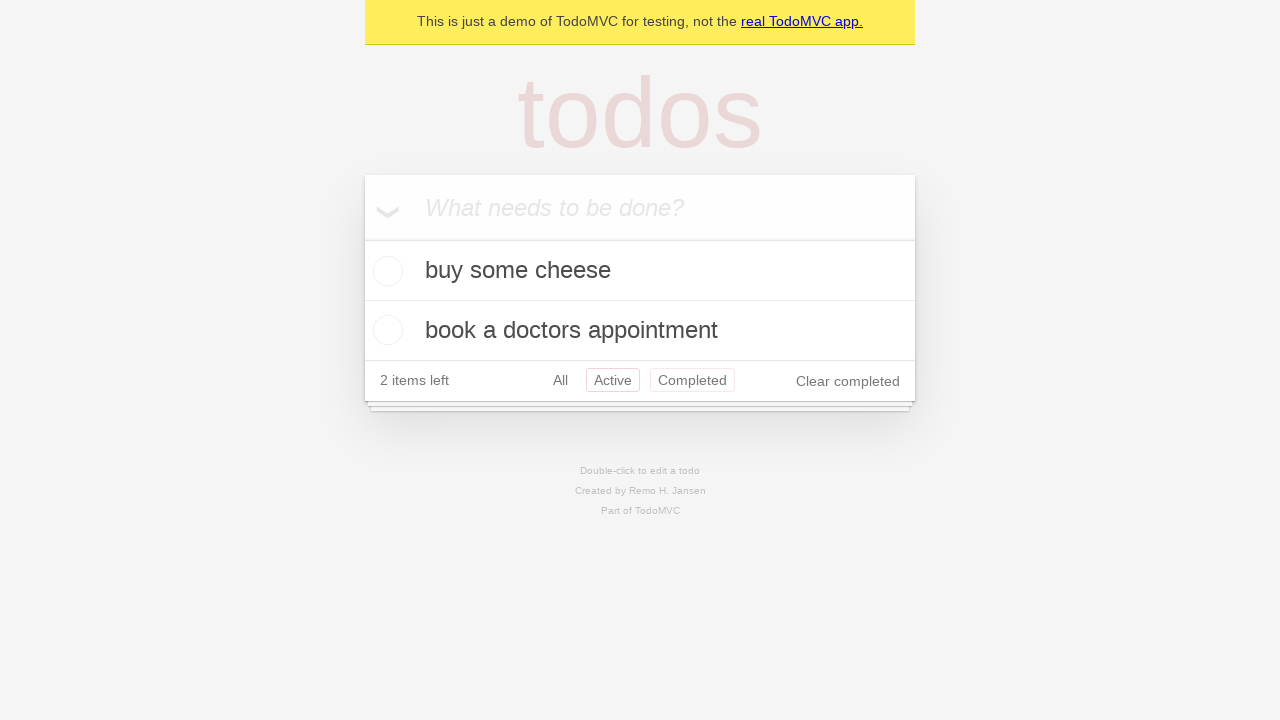

Navigated back from Active filter
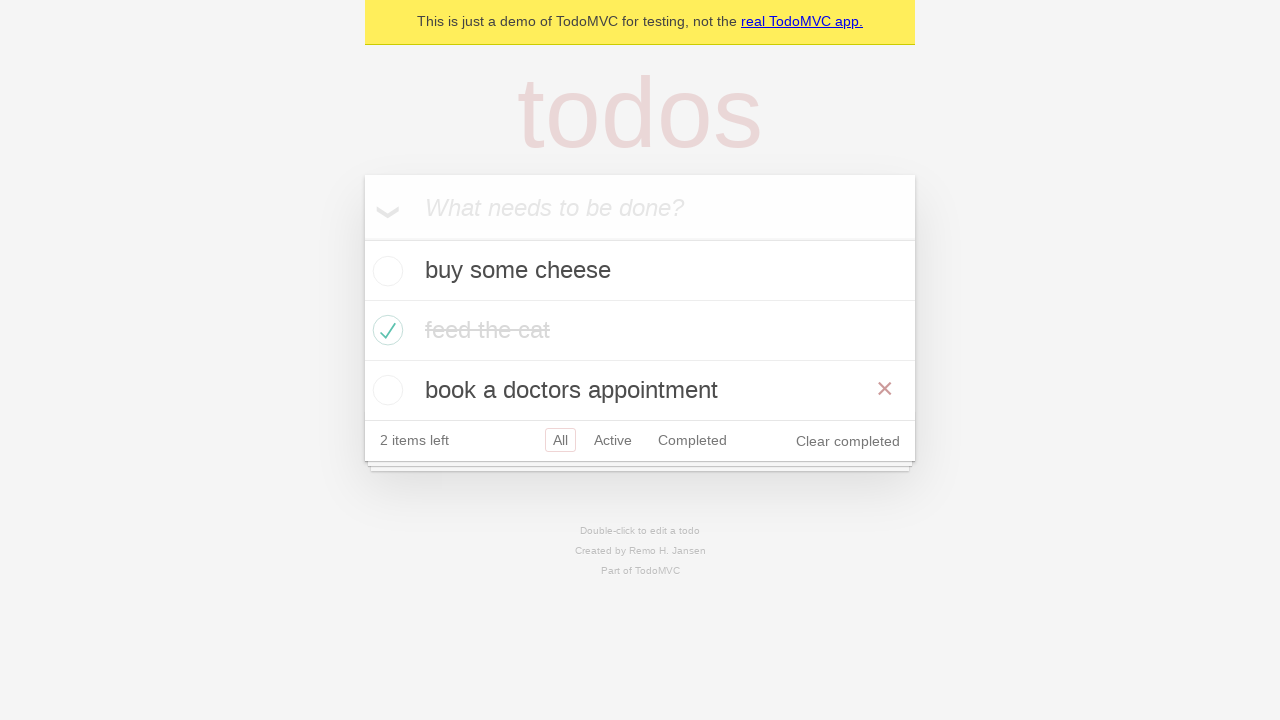

Waited for navigation to complete
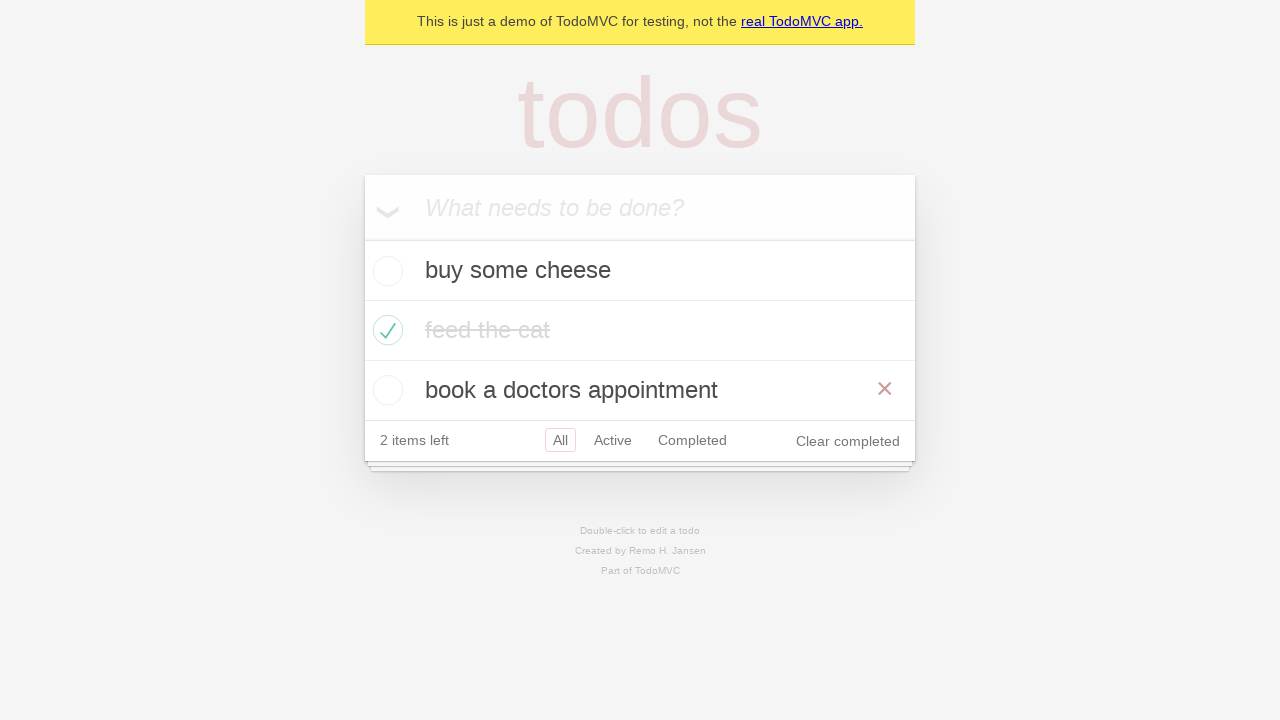

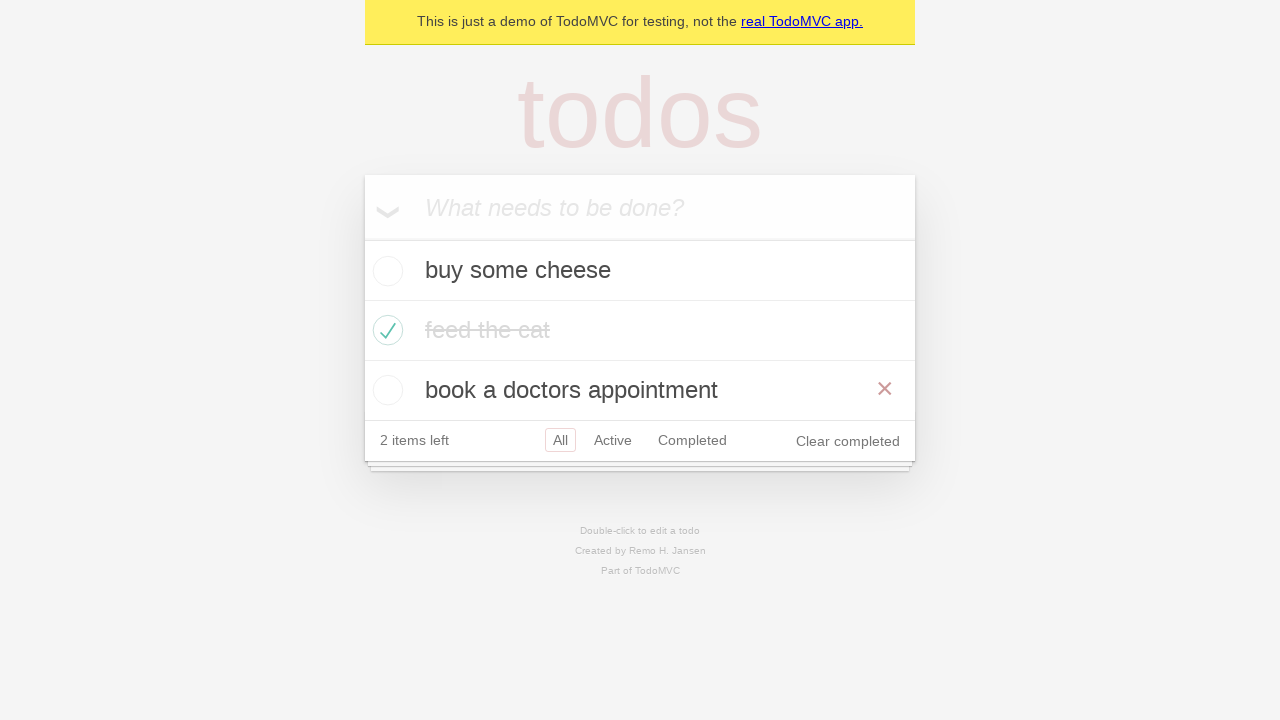